Tests dynamic loading functionality by clicking a Start button and waiting for dynamically loaded content to appear

Starting URL: https://the-internet.herokuapp.com/dynamic_loading/2

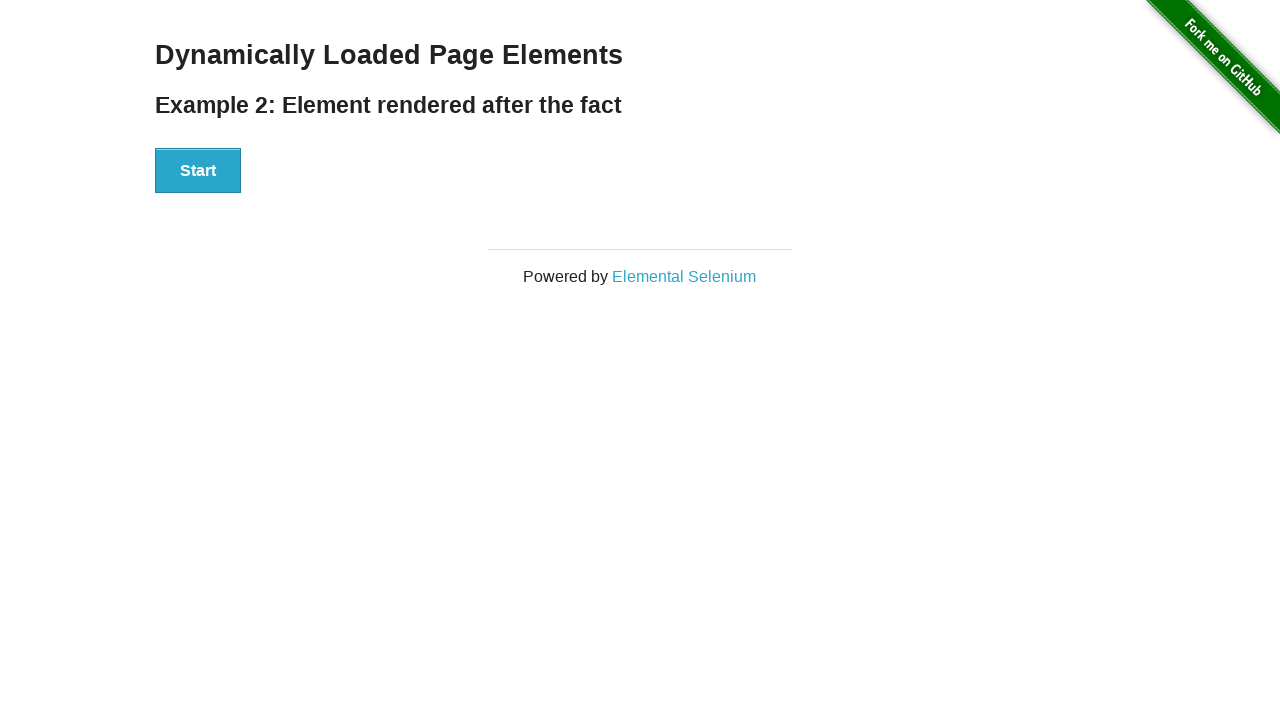

Clicked the Start button to trigger dynamic loading at (198, 171) on xpath=//button[text()='Start']
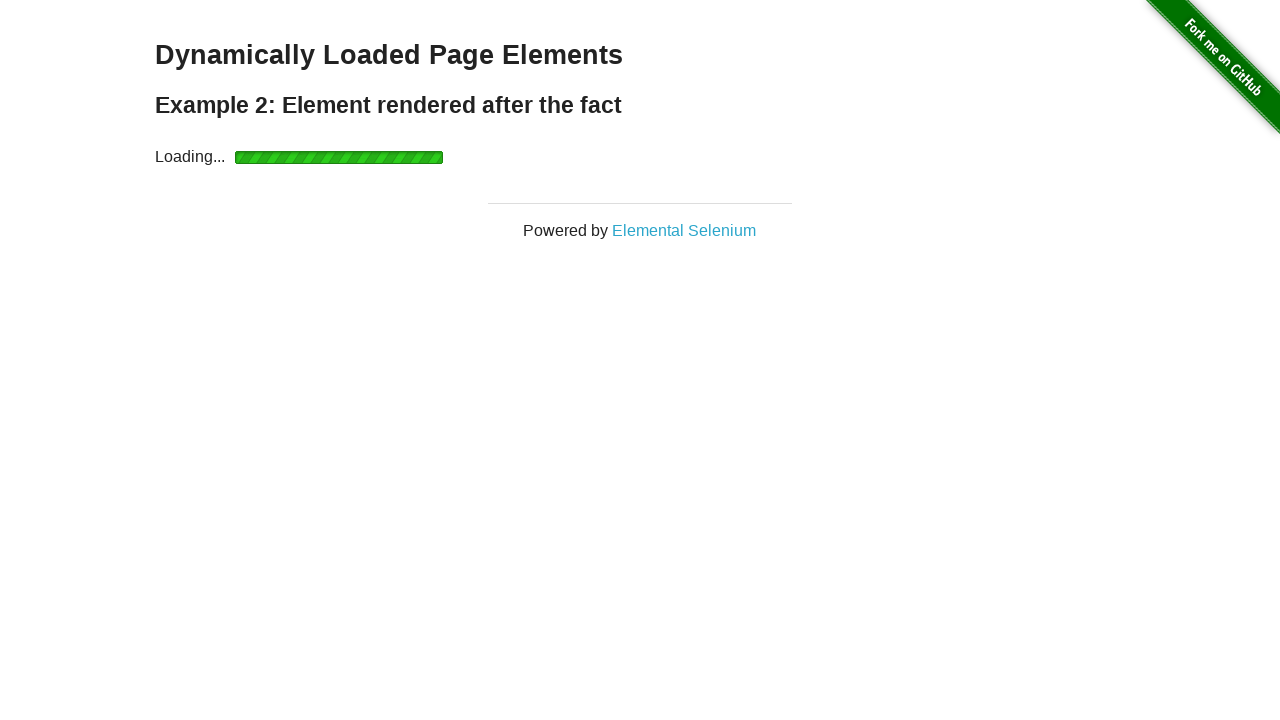

Waited for dynamically loaded content to appear
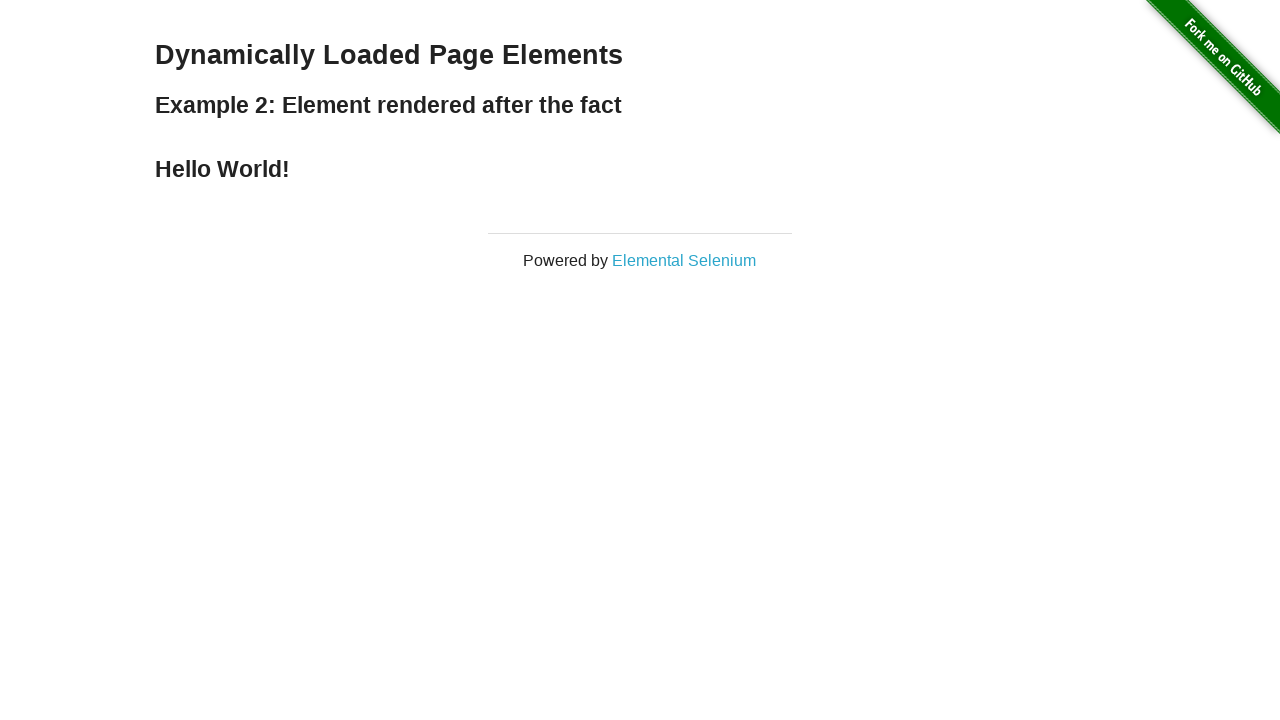

Retrieved dynamically loaded text content: 'Hello World!'
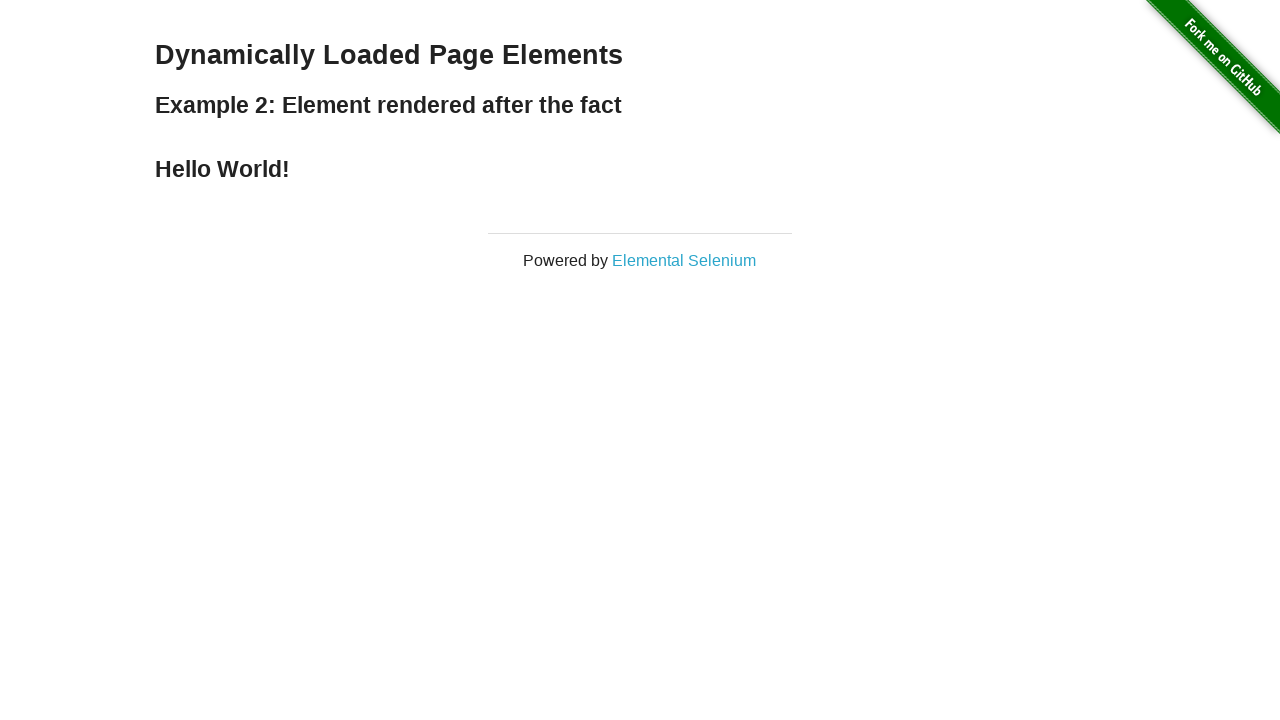

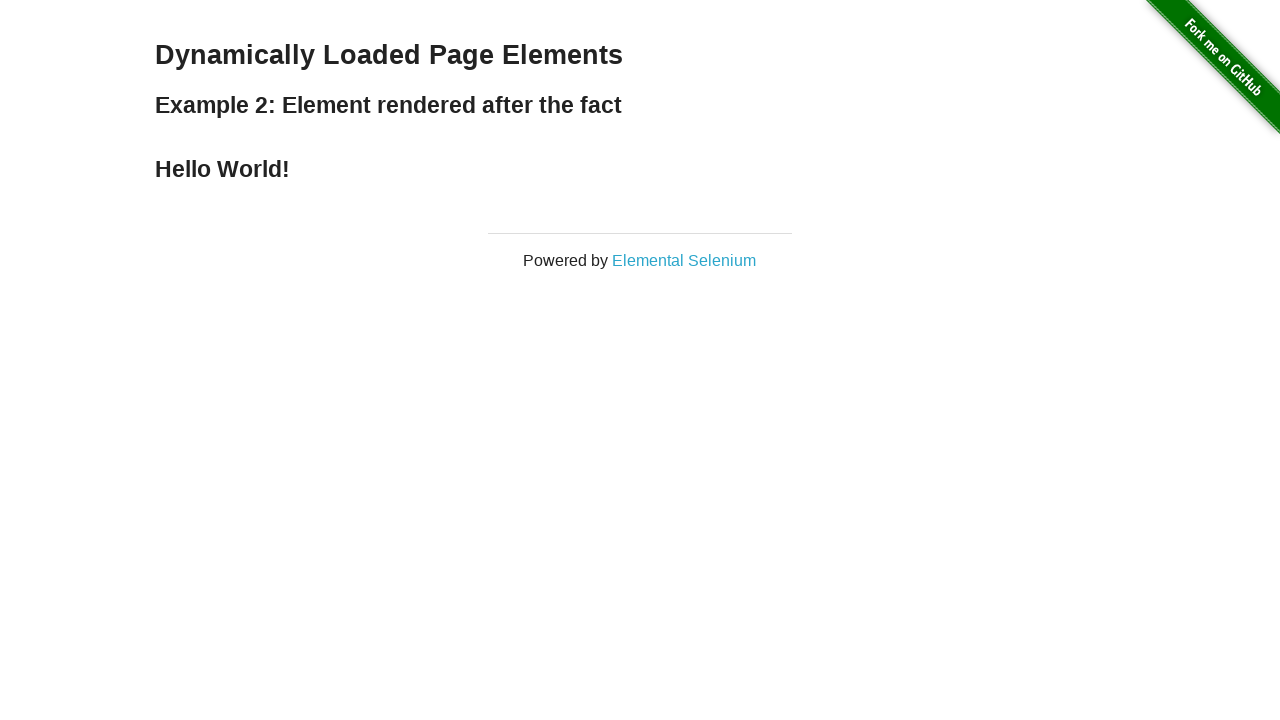